Navigates to the RedBus homepage and waits briefly to verify the page loads successfully

Starting URL: https://www.redbus.in/

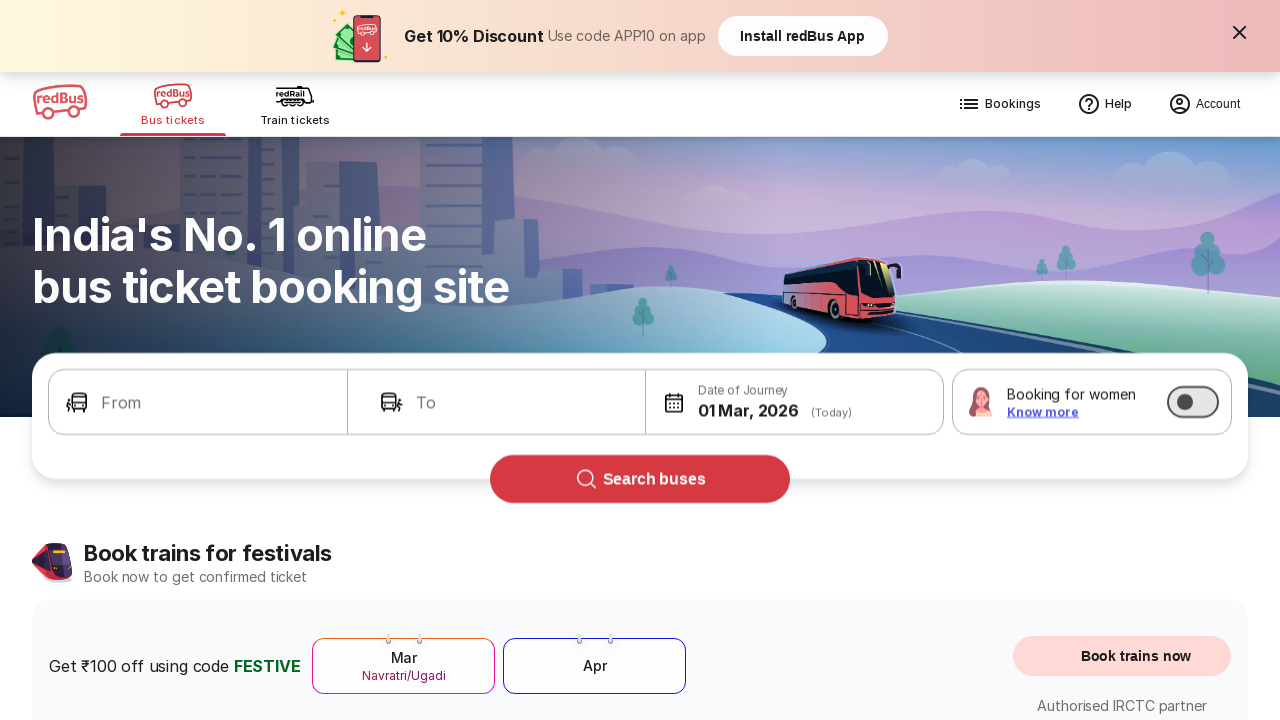

Navigated to RedBus homepage
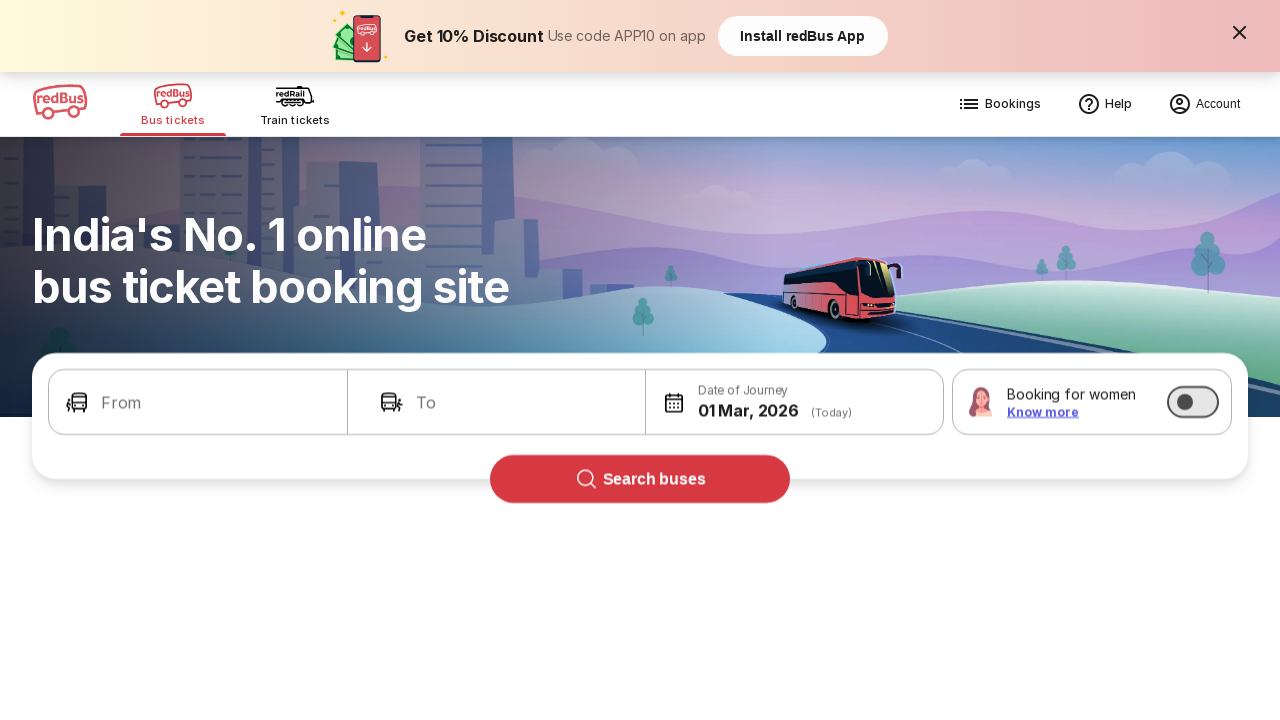

Page DOM content loaded successfully
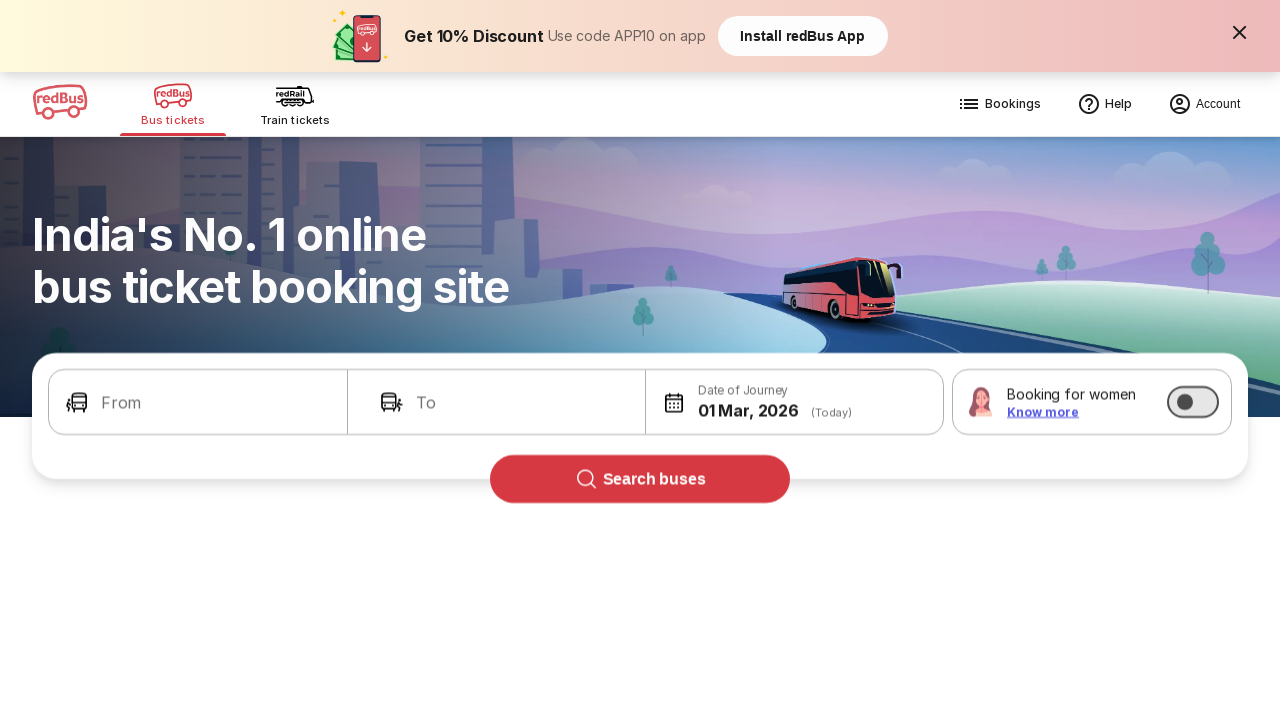

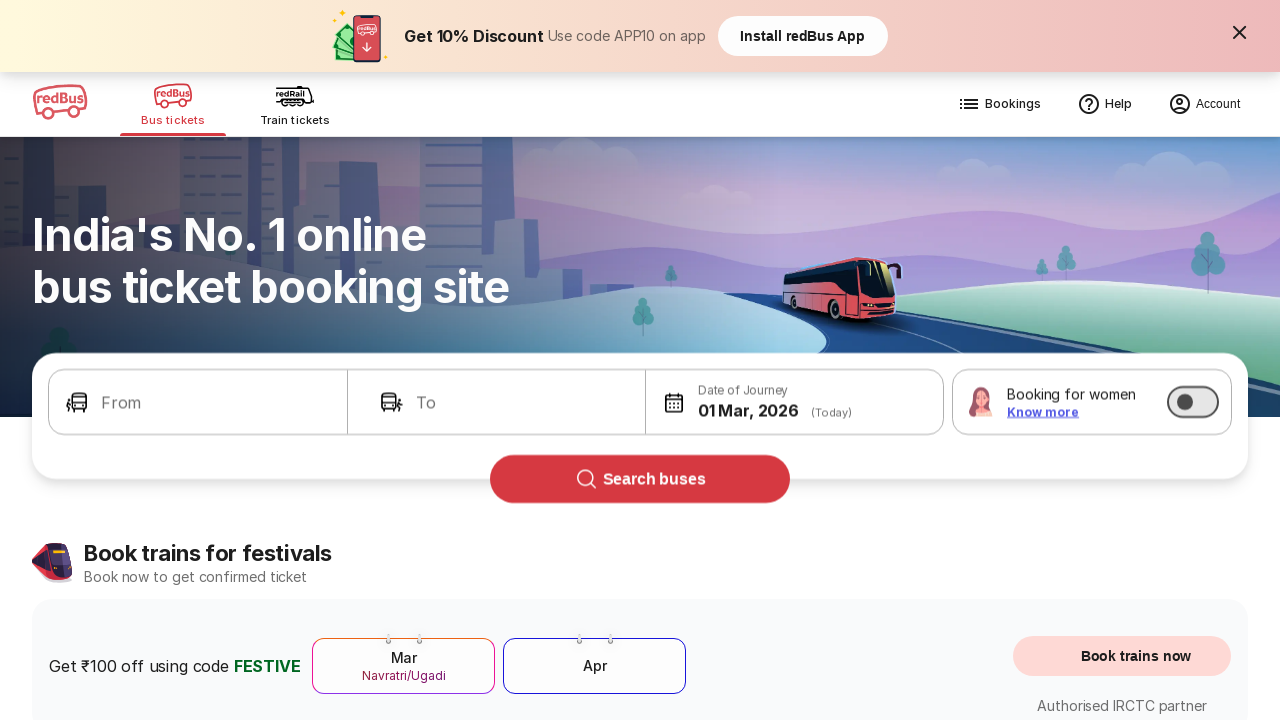